Tests finding and clicking a link by its calculated text value, then fills out a form with personal information (first name, last name, city, country) and submits it.

Starting URL: http://suninjuly.github.io/find_link_text

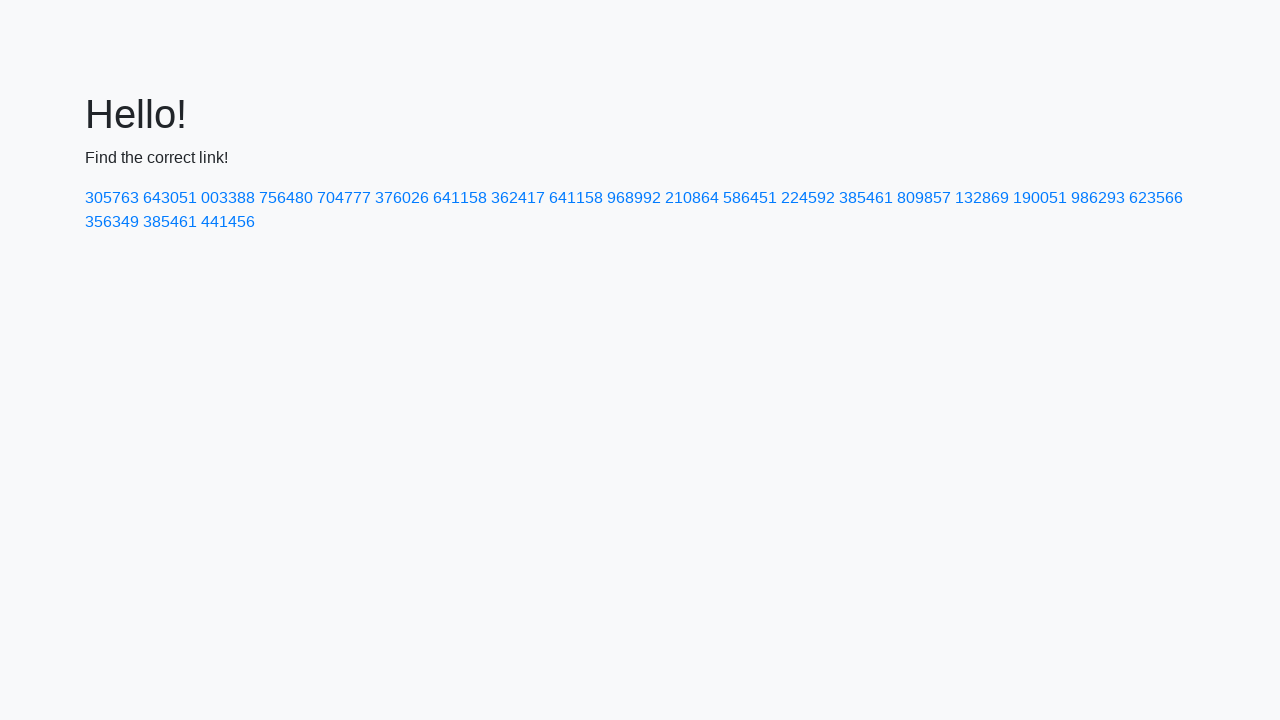

Calculated link text value using math formula
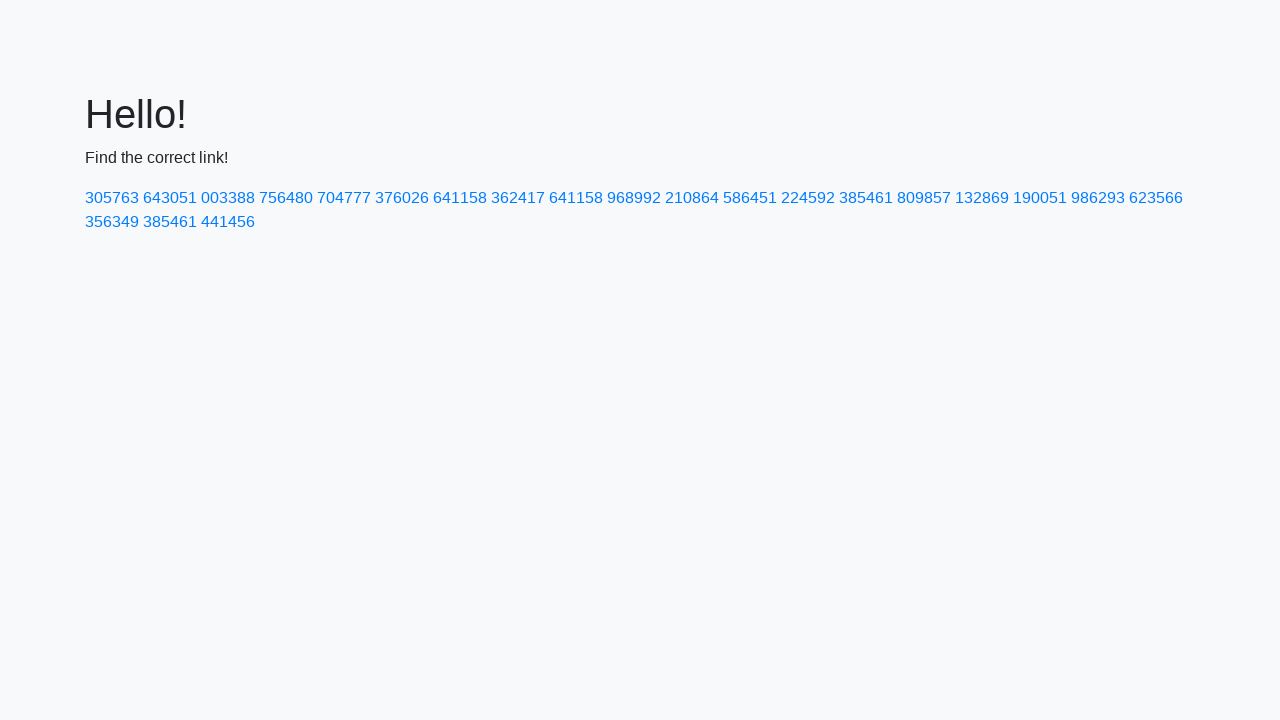

Clicked link with calculated text value '224592' at (808, 198) on text=224592
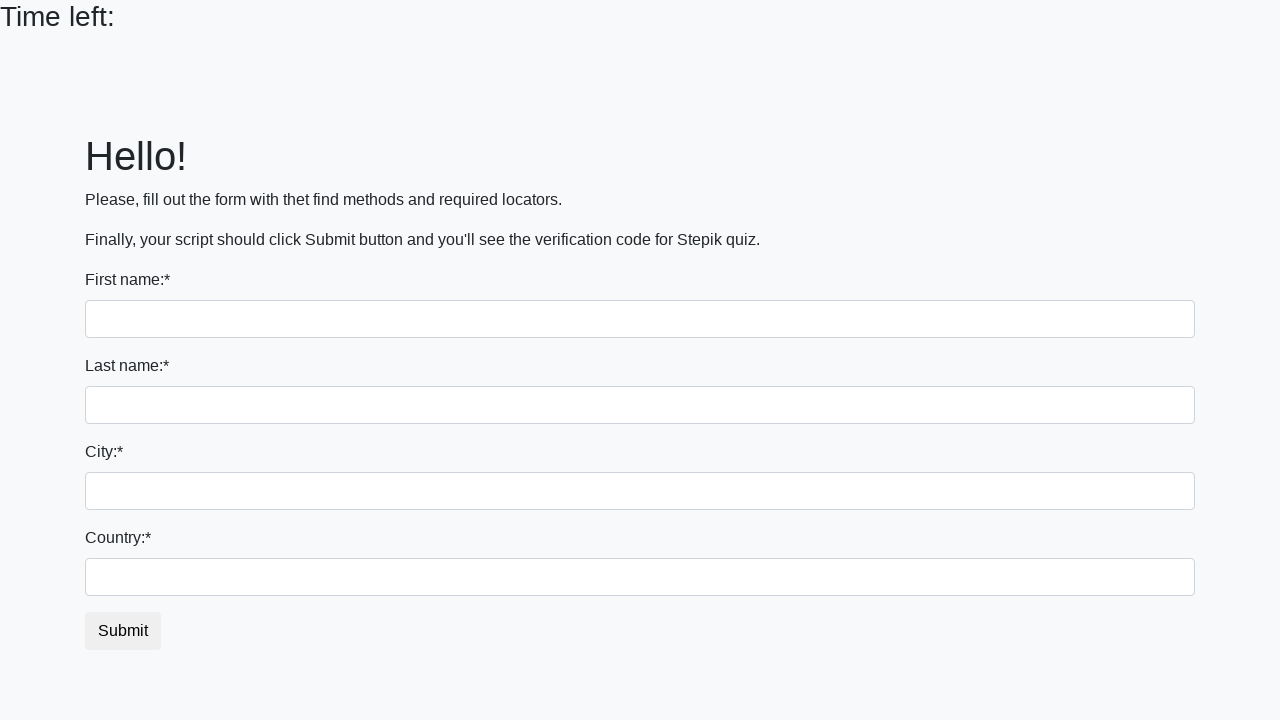

Filled first name field with 'Ivan' on input
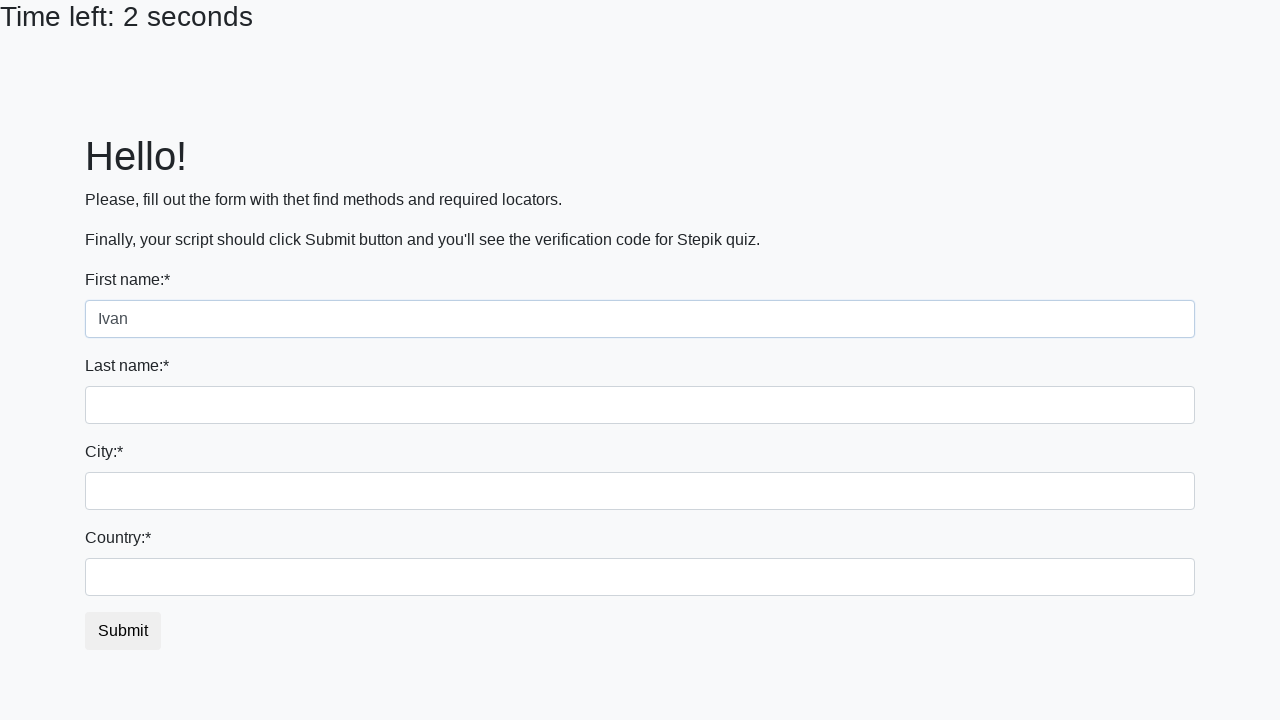

Filled last name field with 'Petrov' on input[name='last_name']
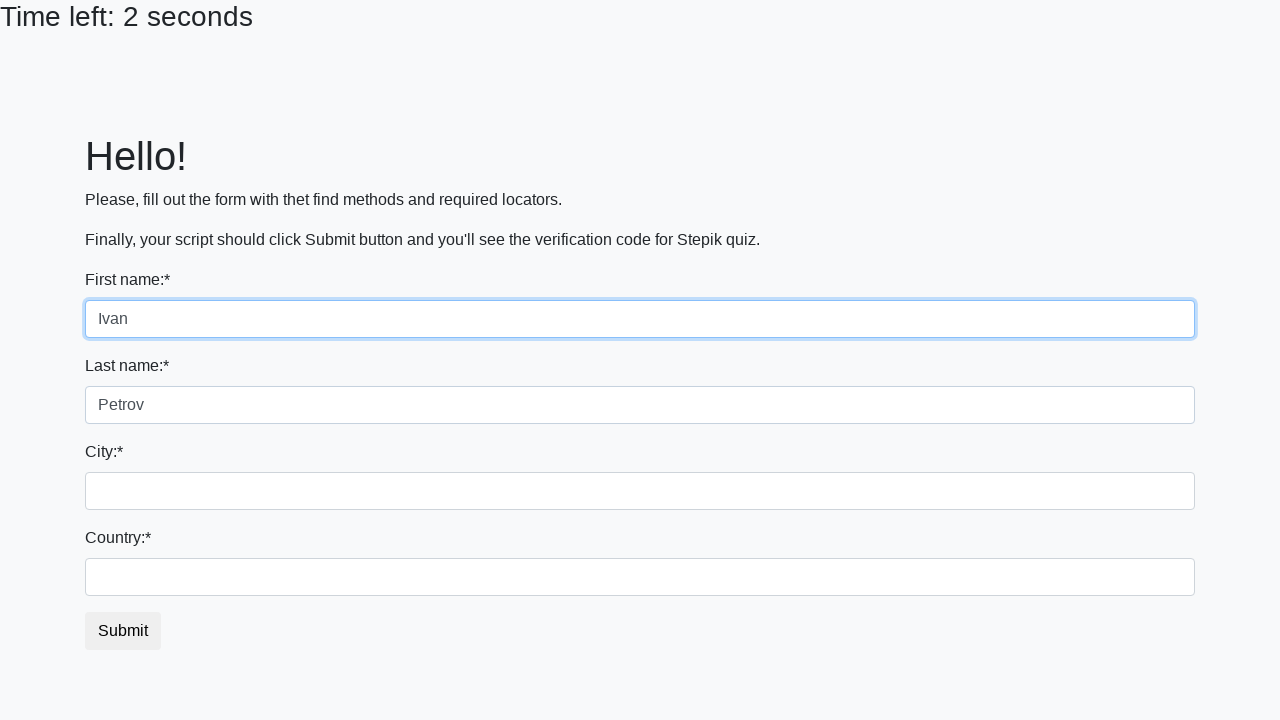

Filled city field with 'Smolensk' on .city
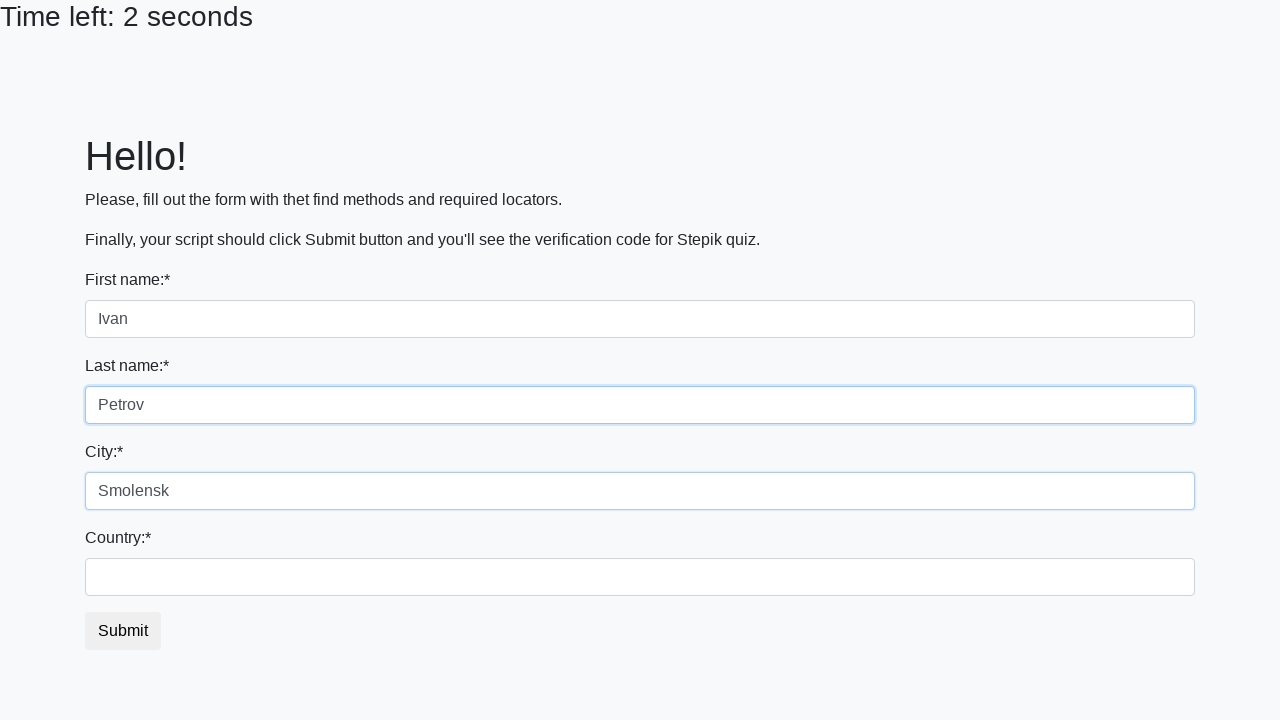

Filled country field with 'Russia' on #country
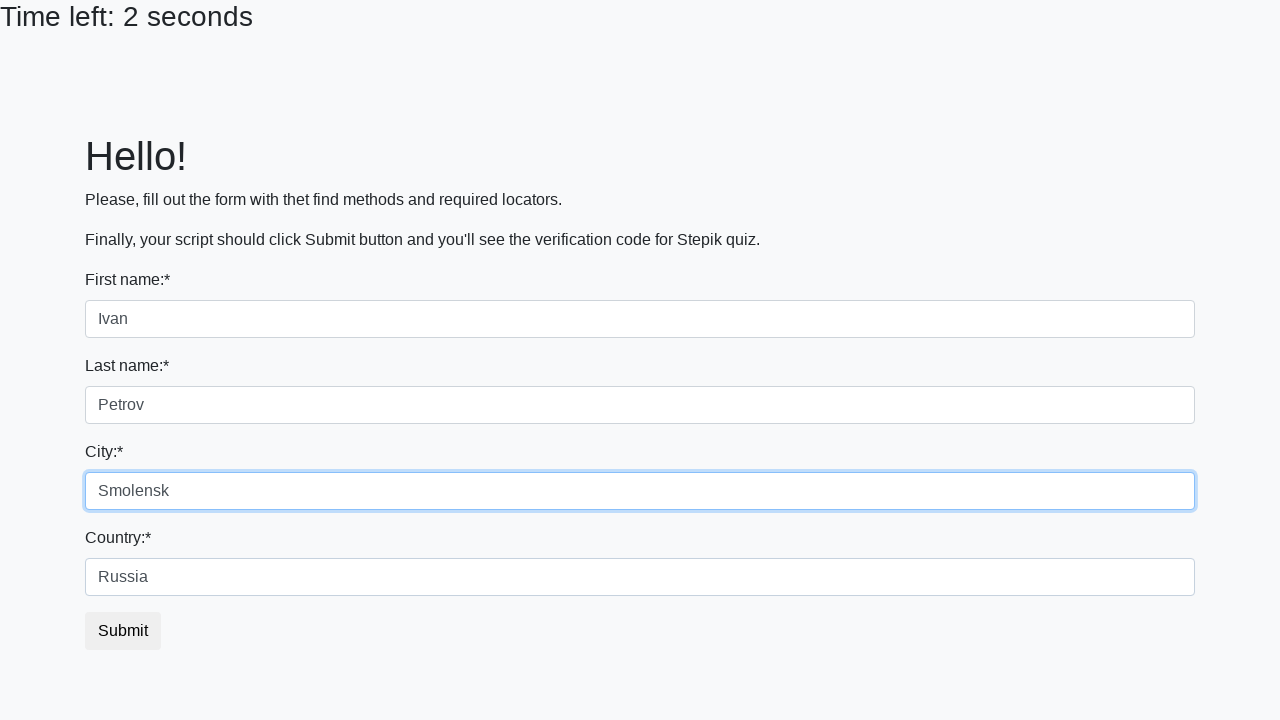

Clicked submit button to complete form submission at (123, 631) on button.btn
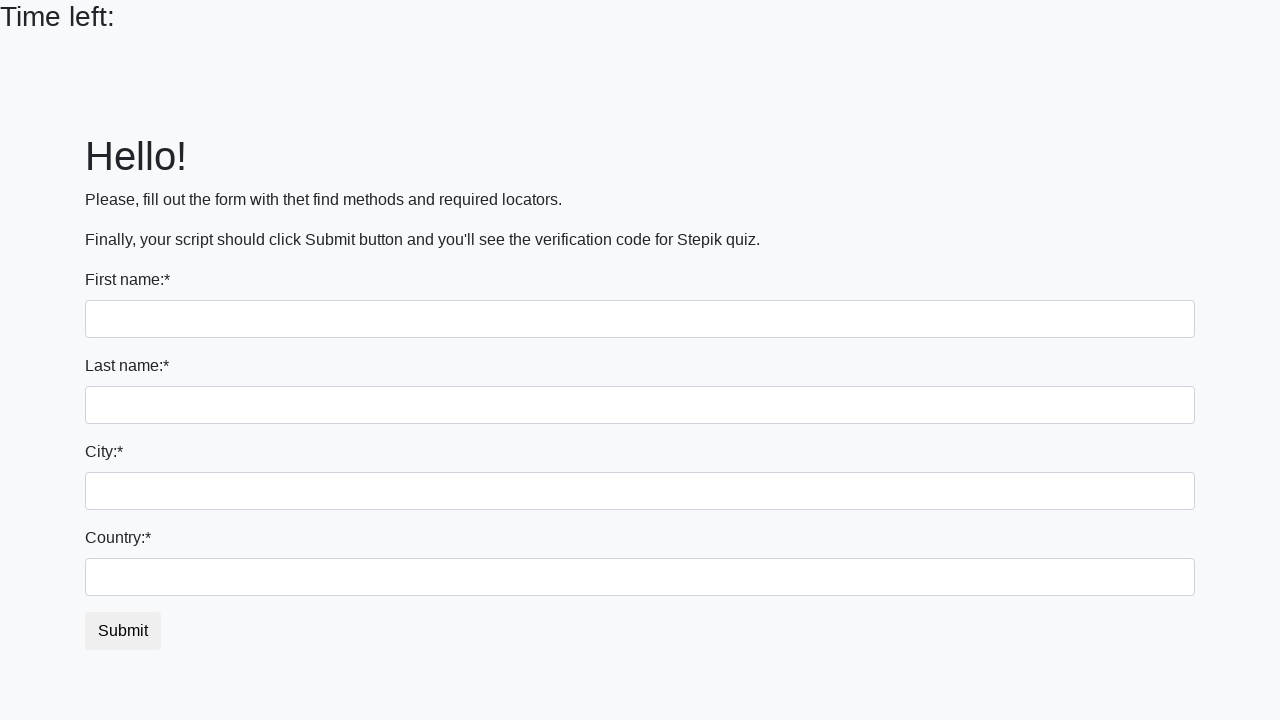

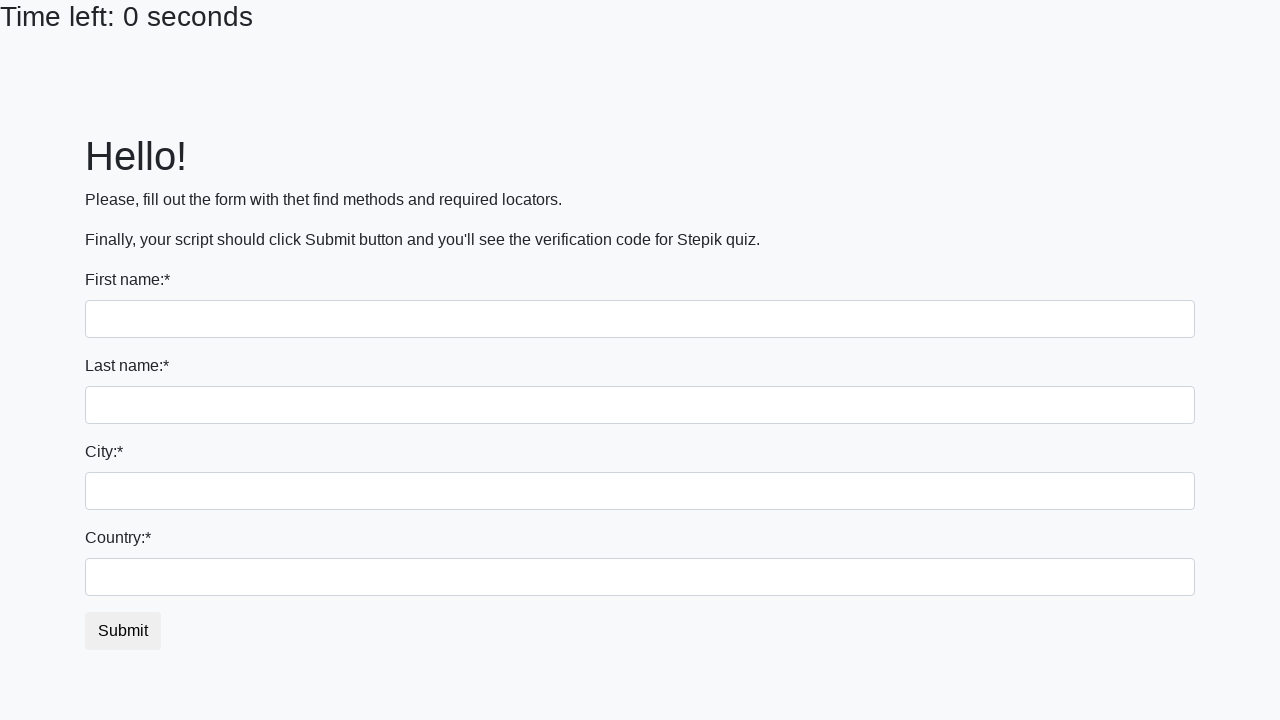